Tests drag and drop functionality by dragging an element onto a drop target and verifying the drop was successful by checking the text changes to "Dropped!"

Starting URL: https://demoqa.com/droppable

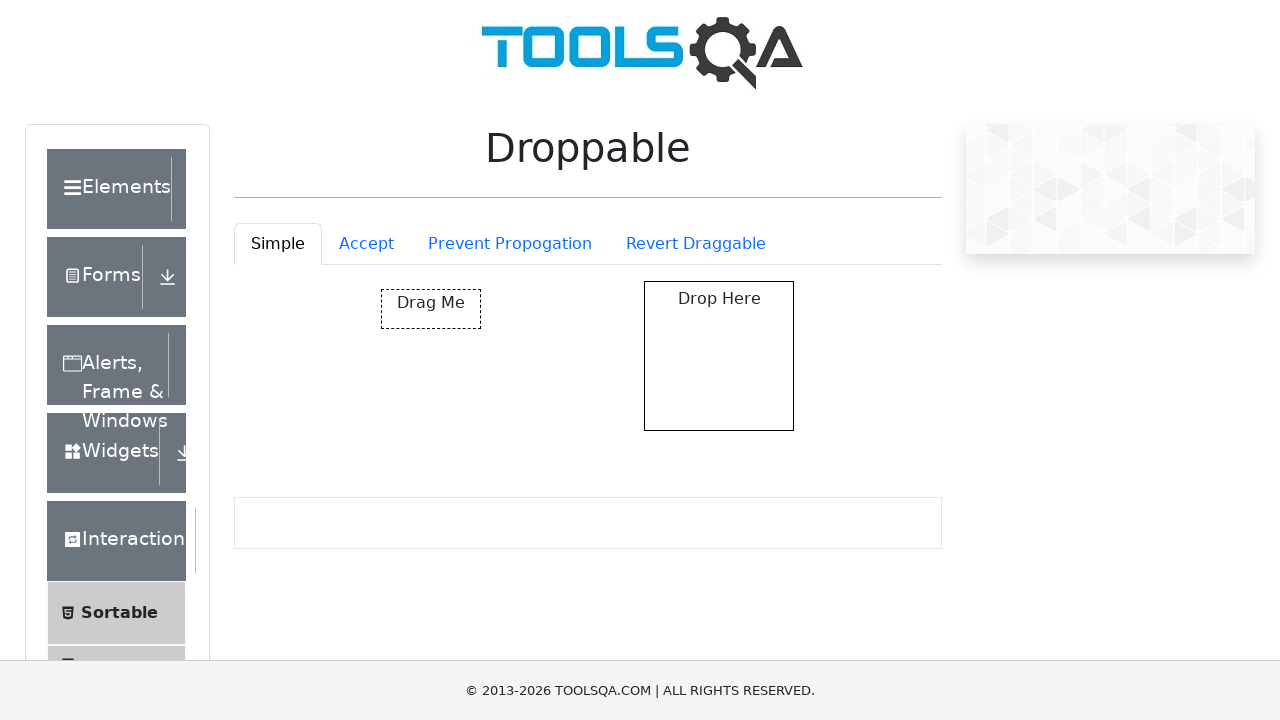

Navigated to droppable test page
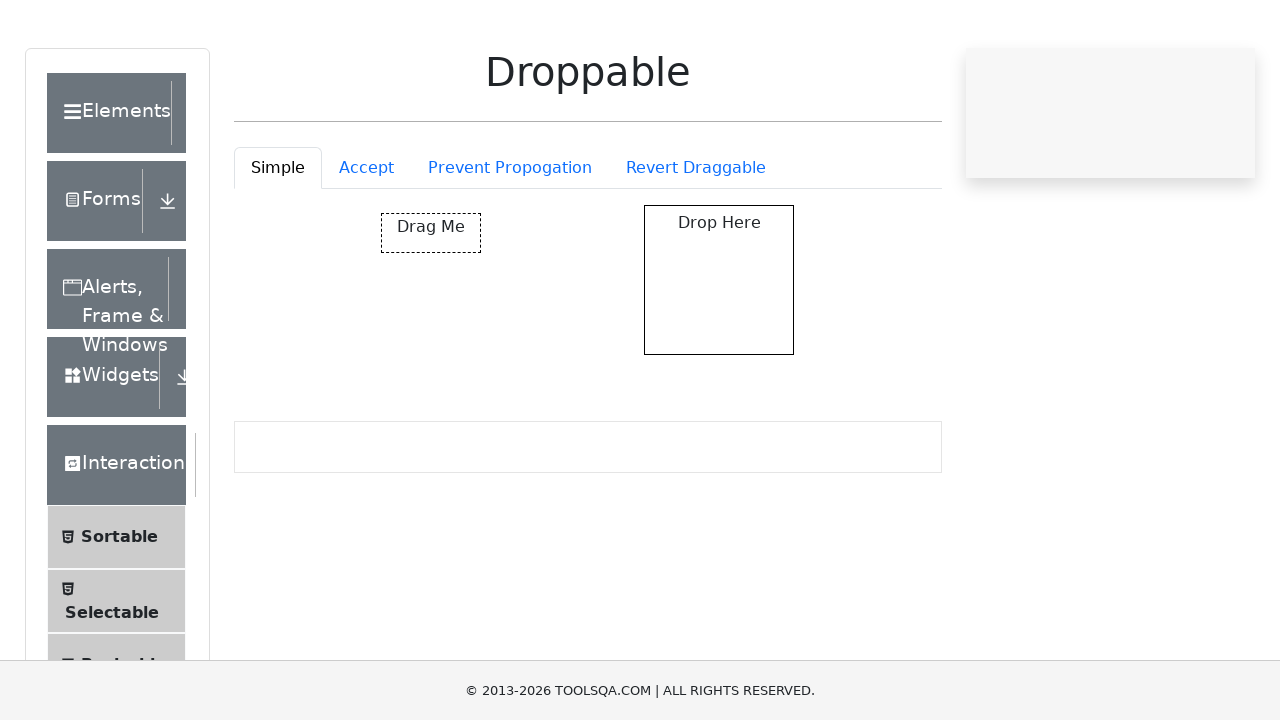

Located draggable element
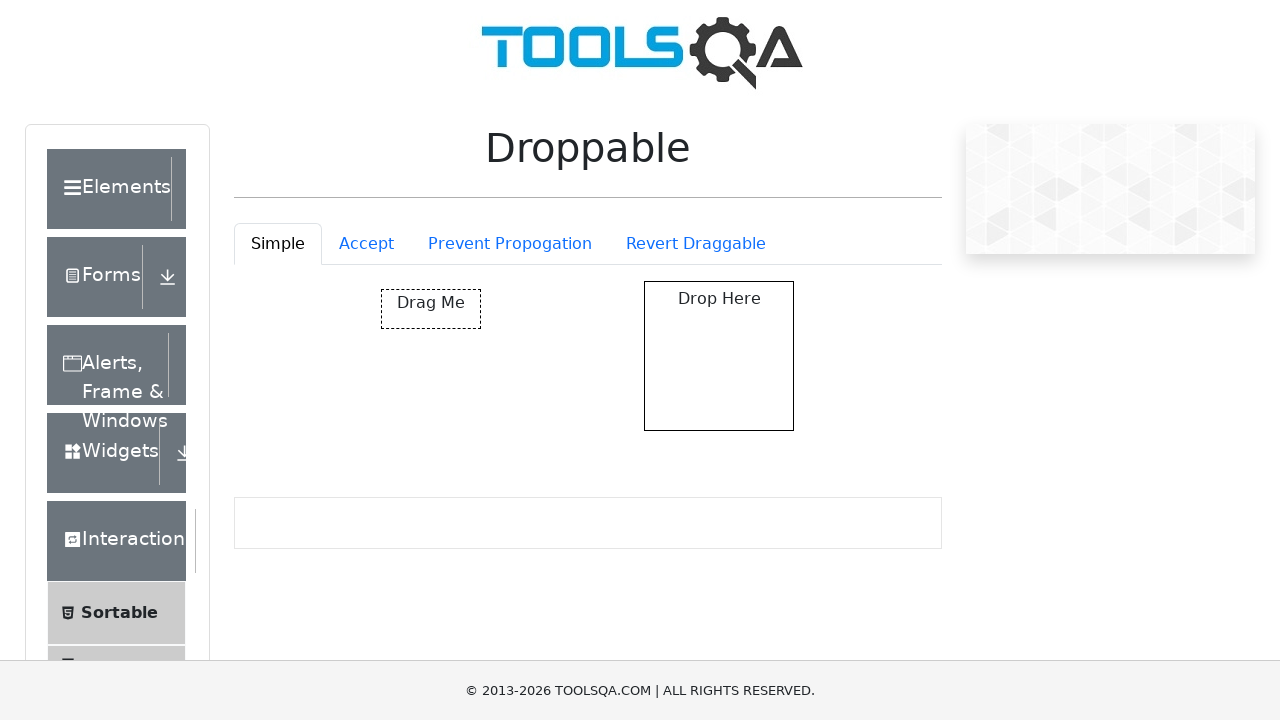

Located drop target element
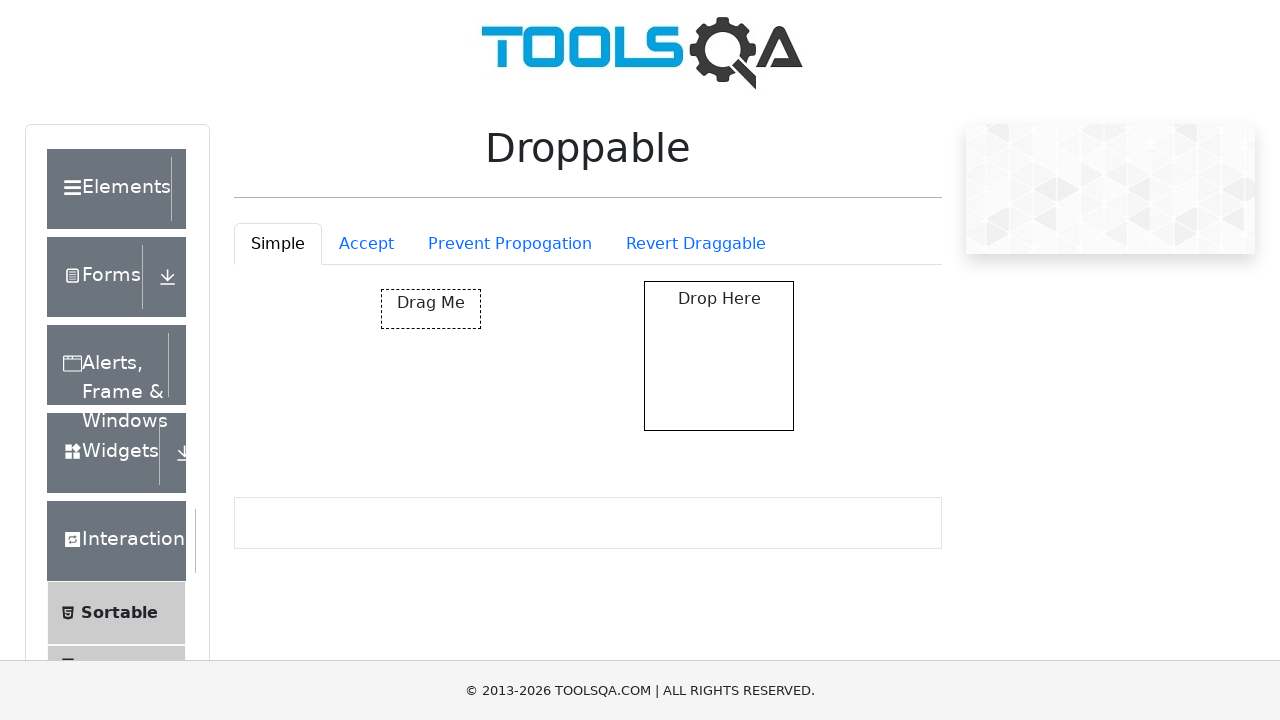

Dragged element onto drop target at (719, 356)
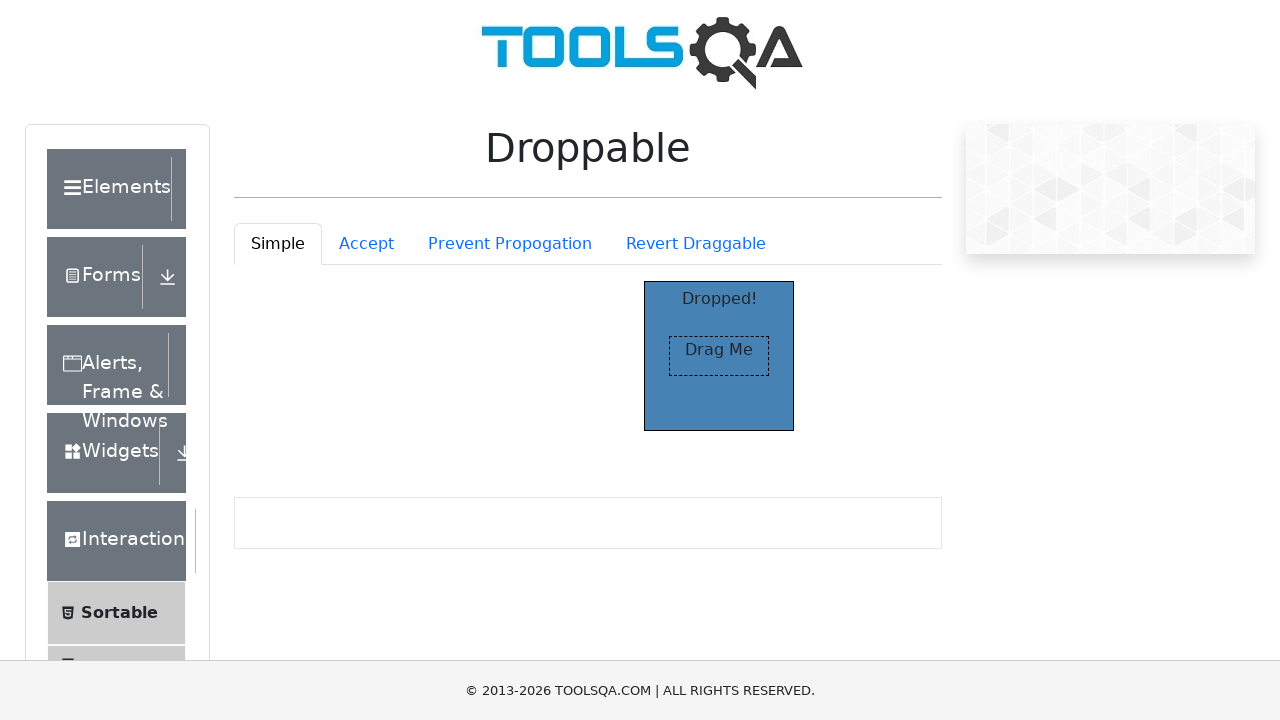

Verified drop target text changed to 'Dropped!'
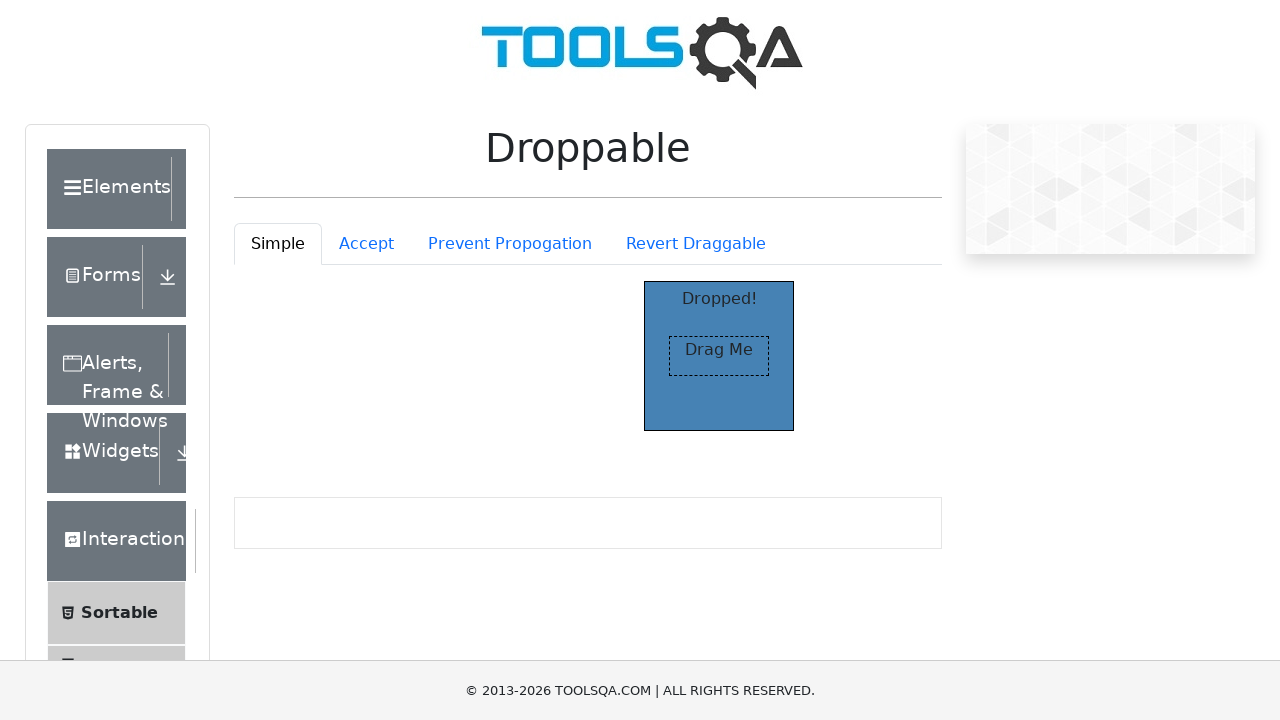

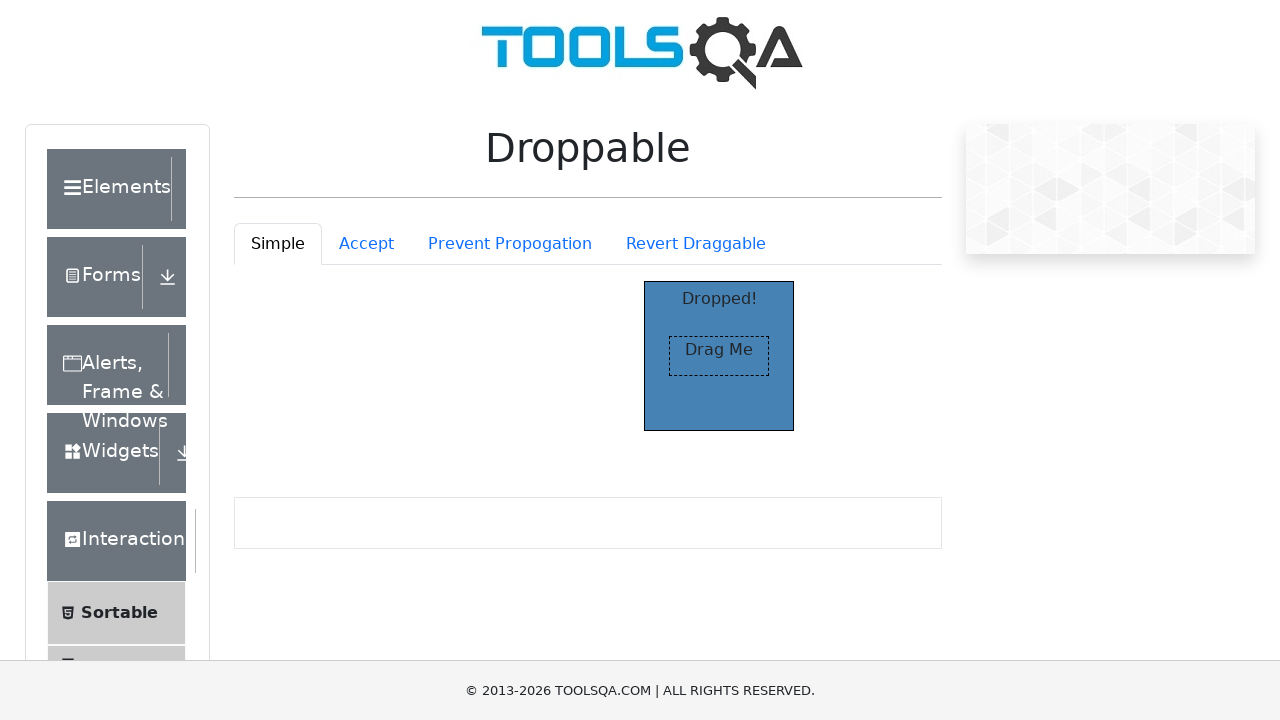